Tests a demo practice form by filling in first name and last name fields, verifying the values were entered correctly, and confirming the mobile number field remains blank.

Starting URL: https://demoqa.com/automation-practice-form/

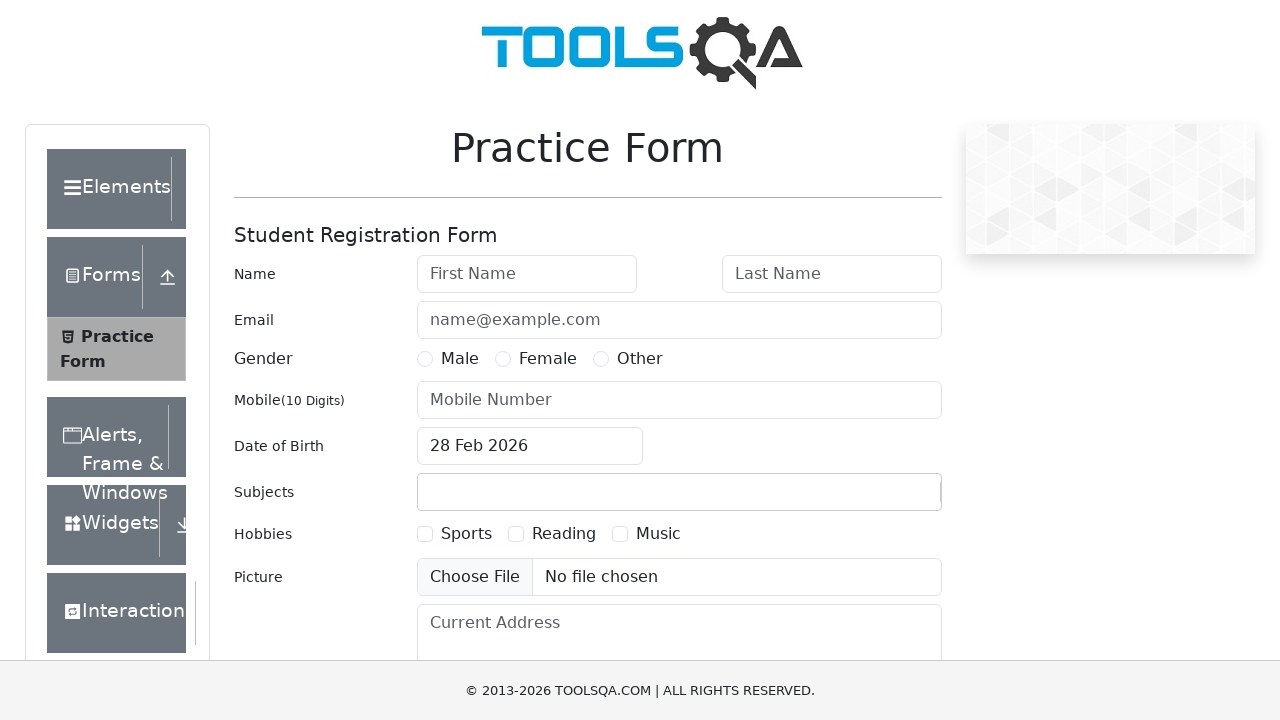

Filled first name field with 'Ismail' on input#firstName
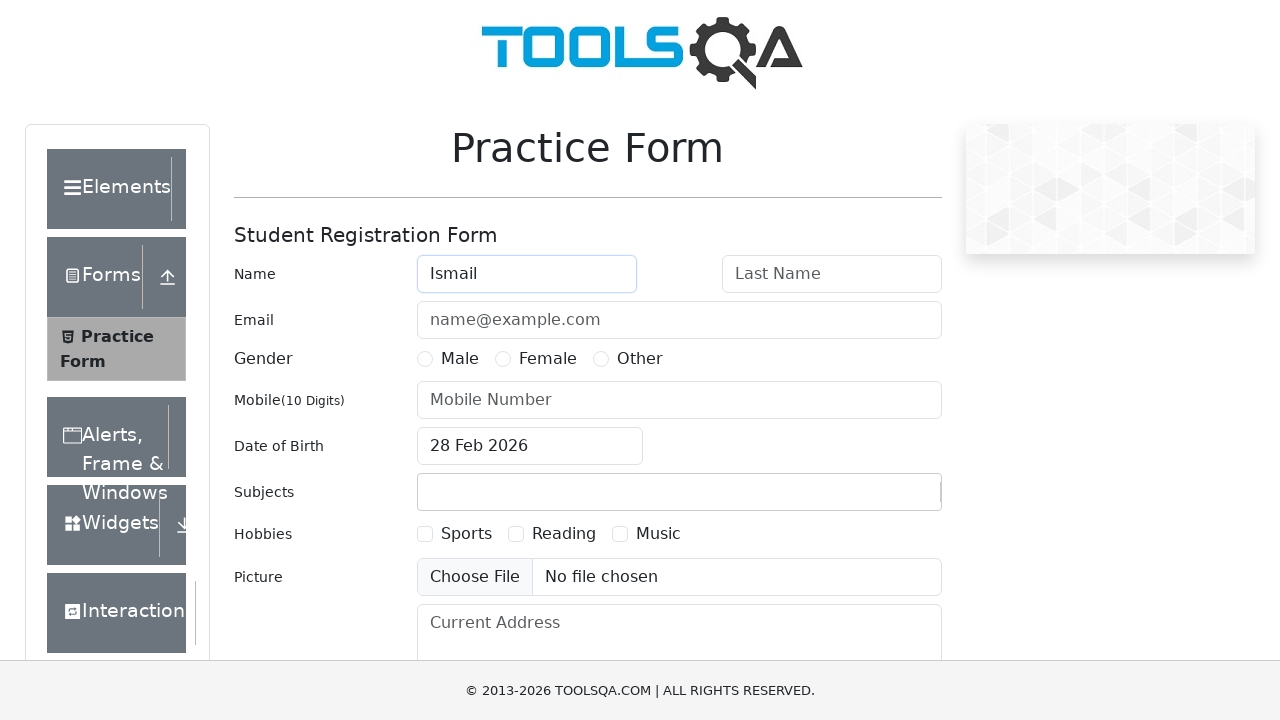

Retrieved first name field value
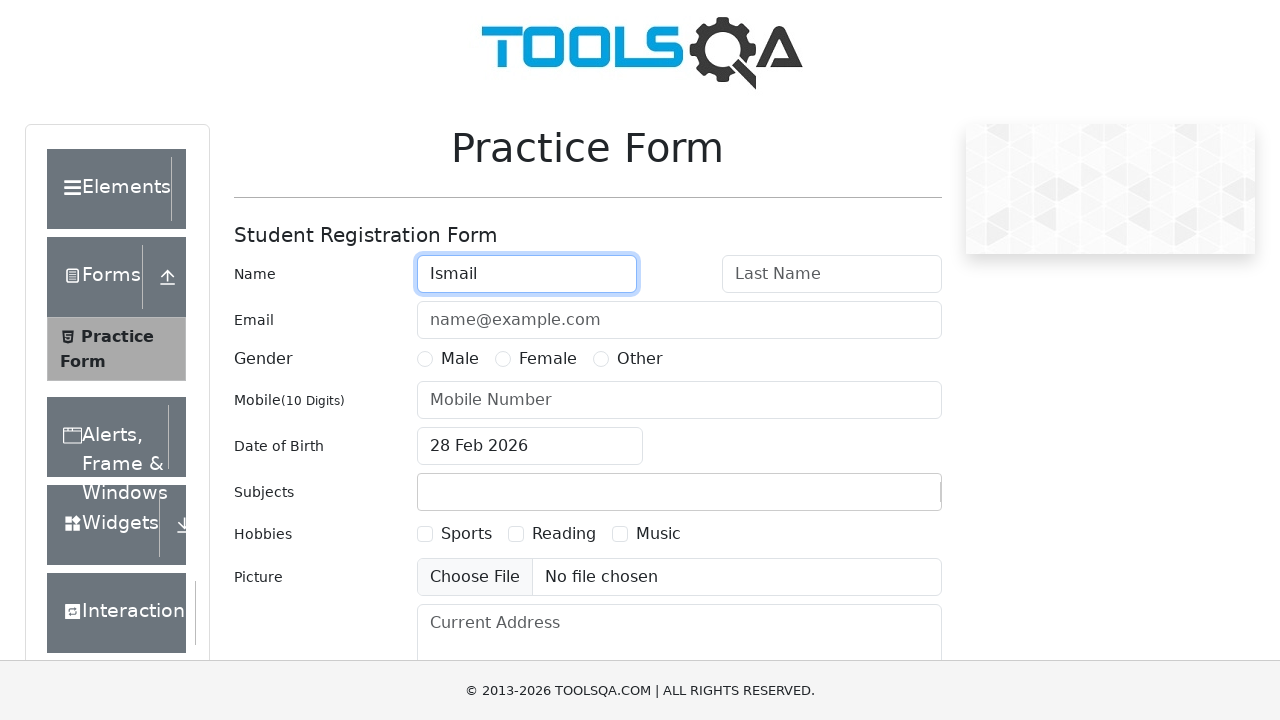

Verified first name field contains 'Ismail'
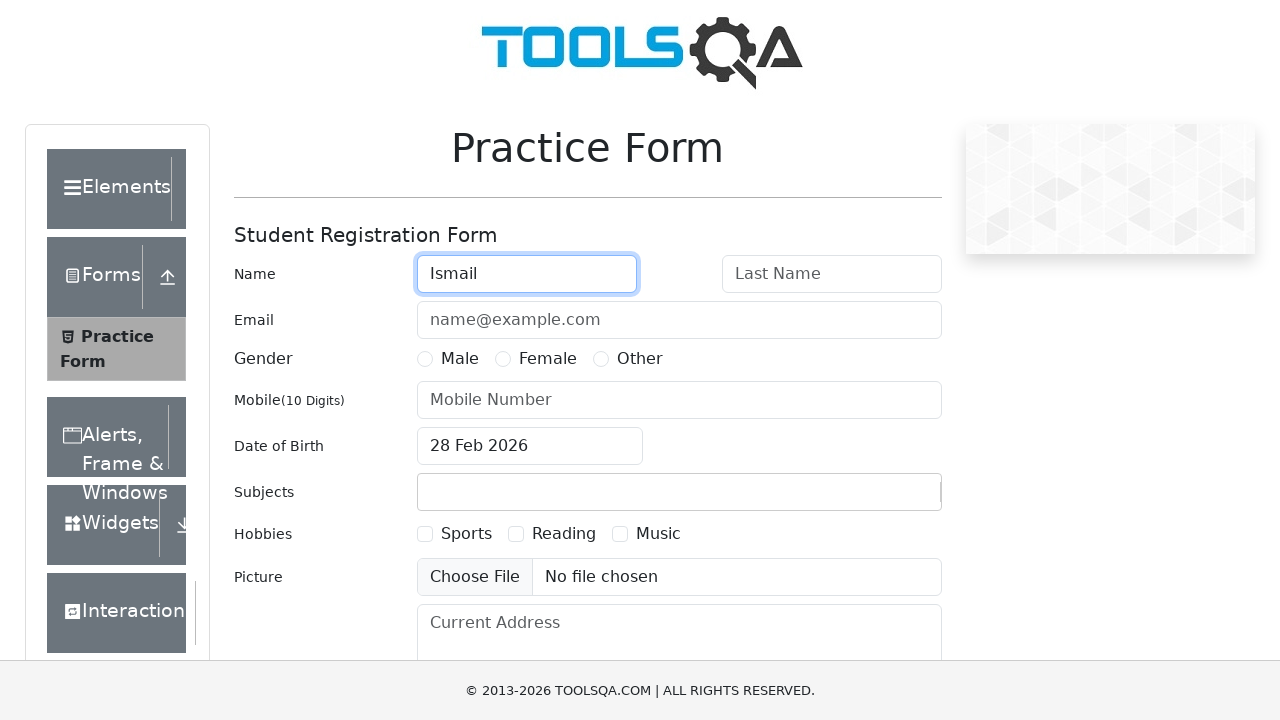

Filled last name field with 'haiber' on input#lastName
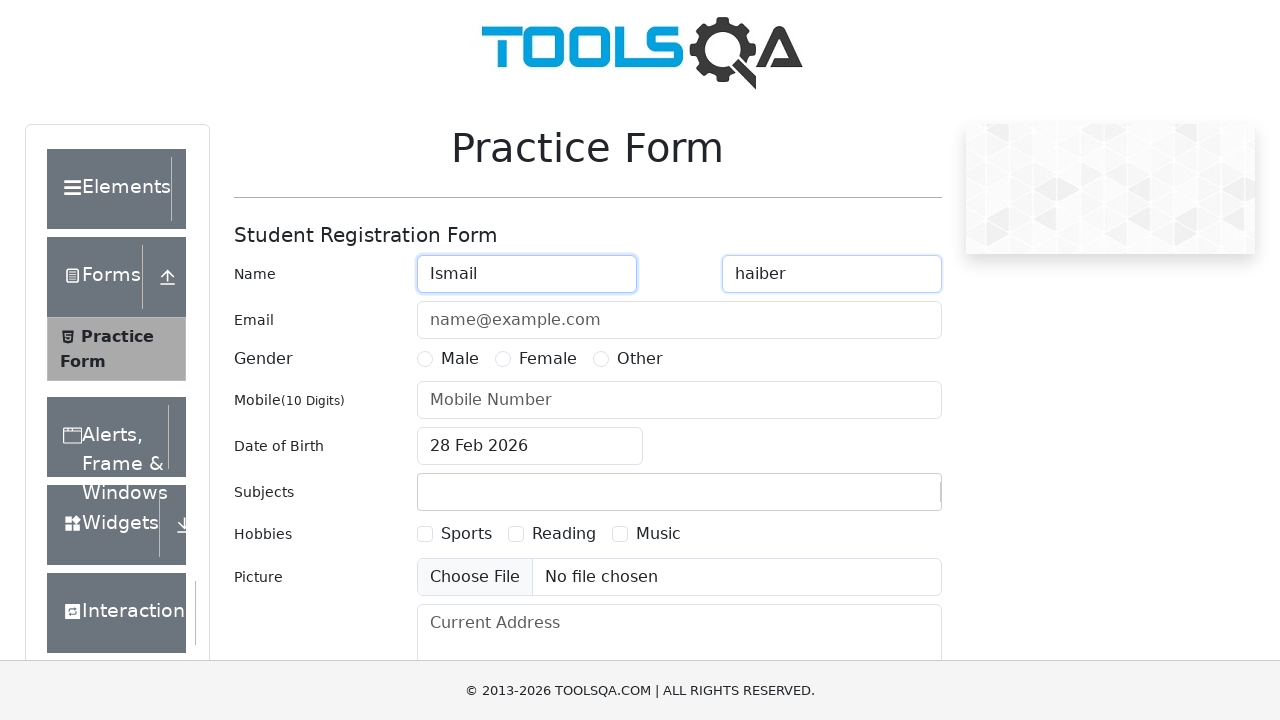

Retrieved last name field value
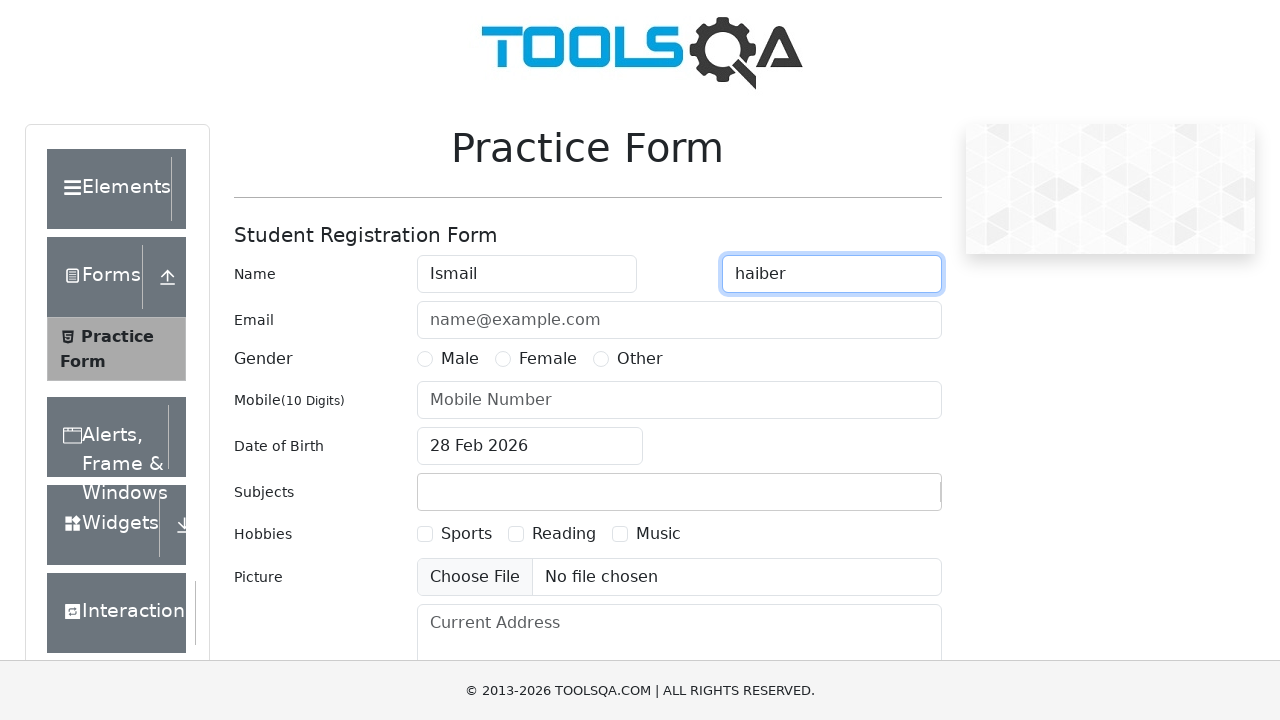

Verified last name field contains 'haiber'
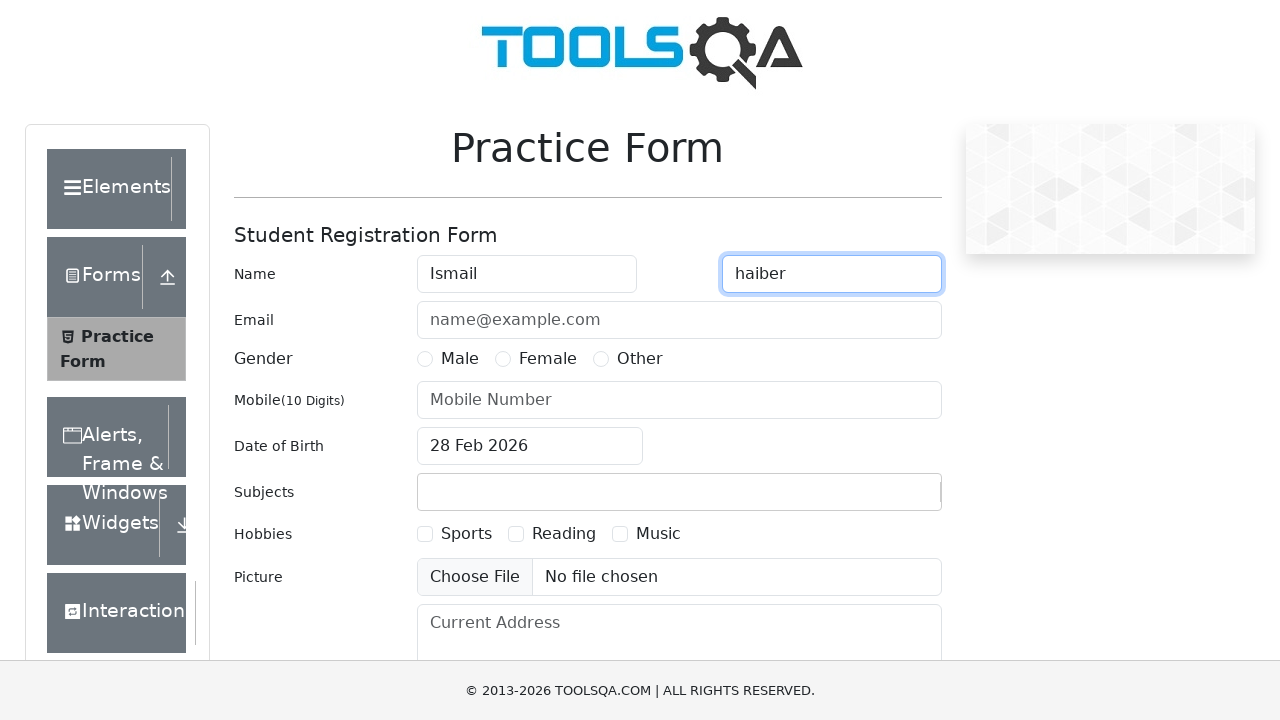

Retrieved mobile number field value
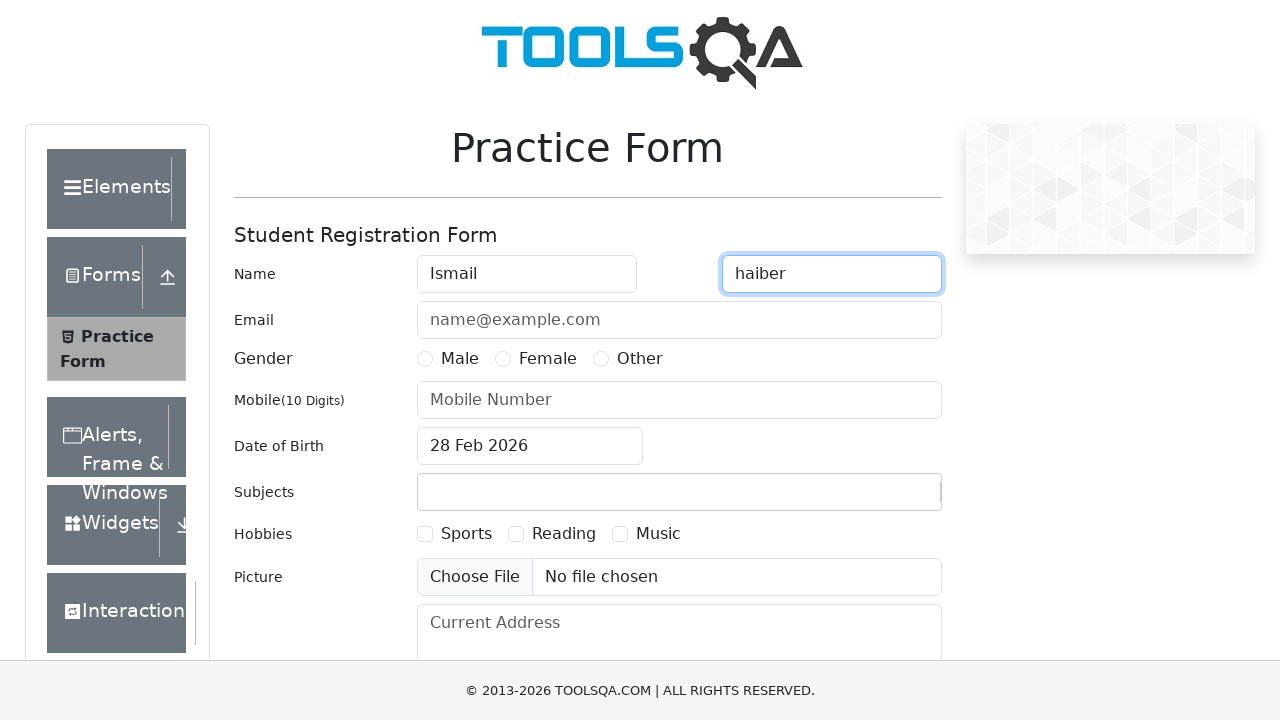

Verified mobile number field is empty
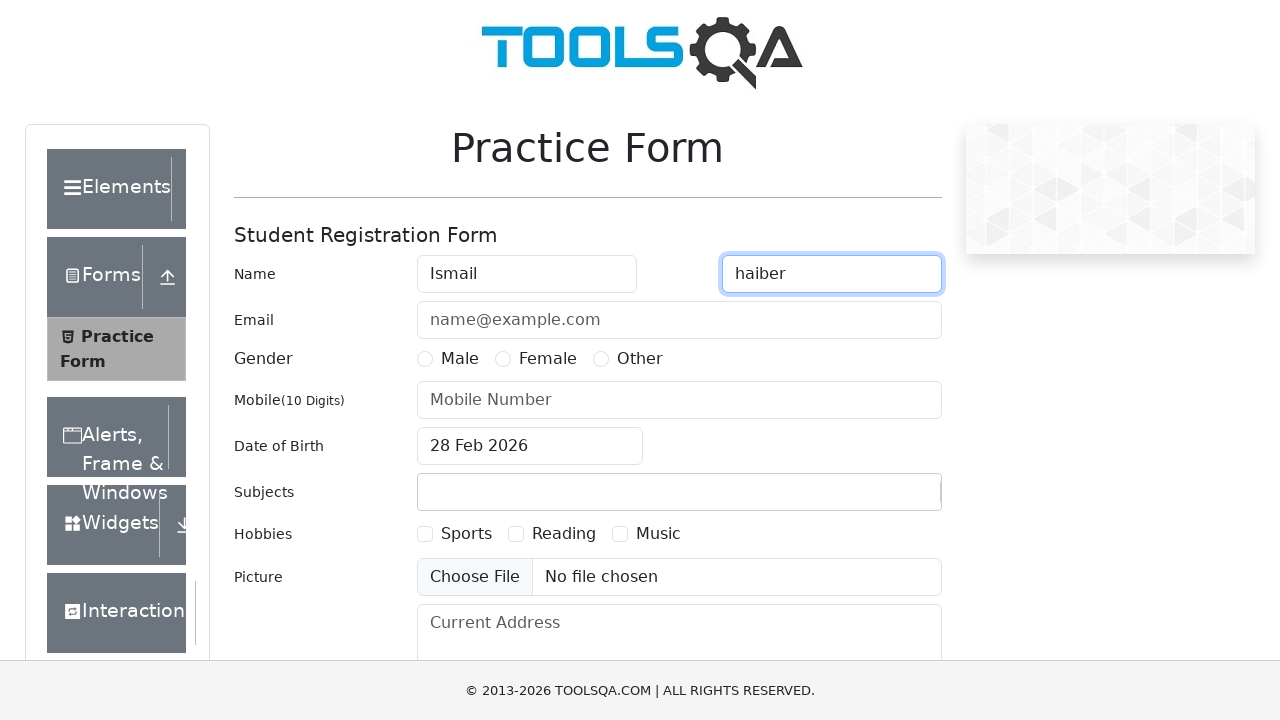

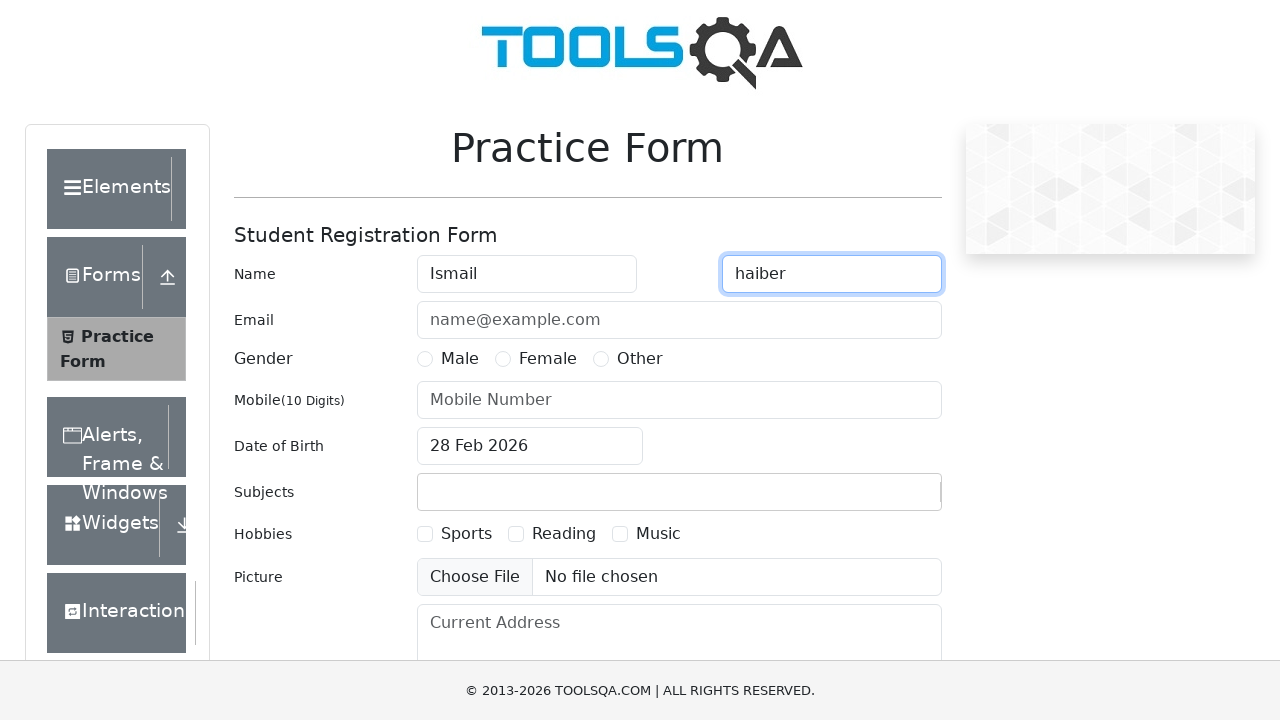